Navigates to the Dropdown page by clicking the link from the homepage

Starting URL: https://the-internet.herokuapp.com/

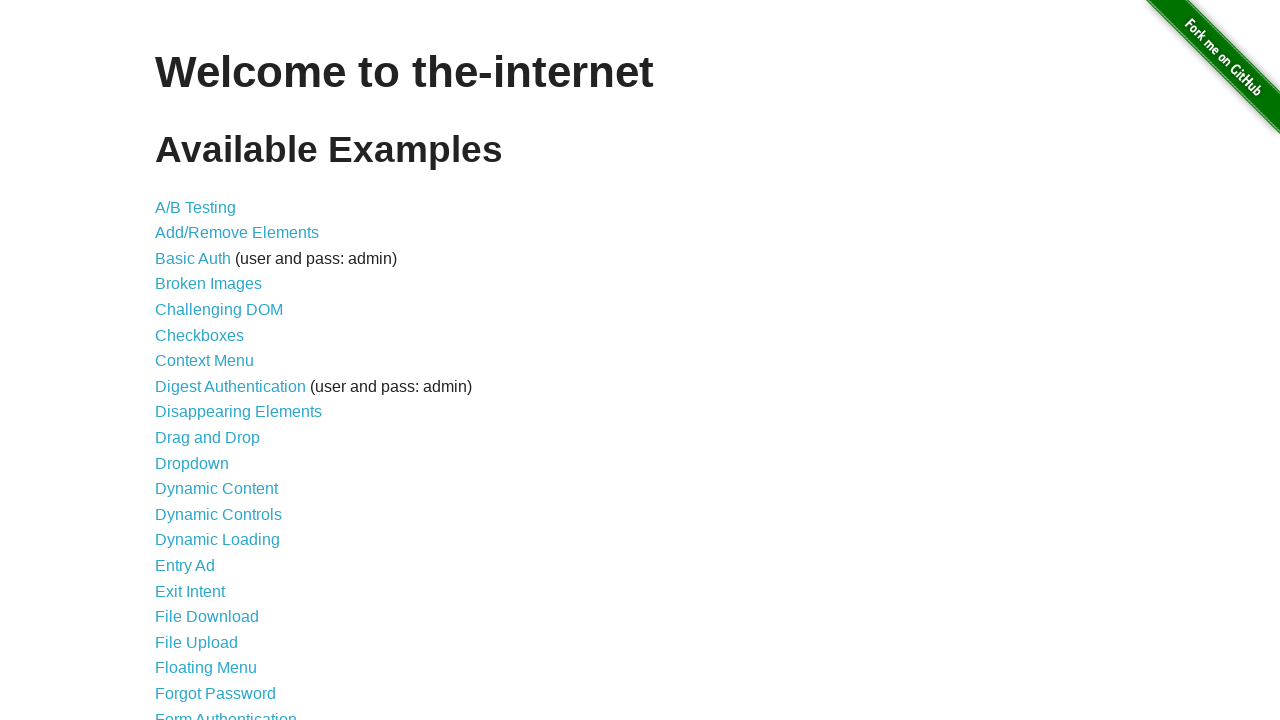

Clicked on Dropdown link from homepage at (192, 463) on text=Dropdown
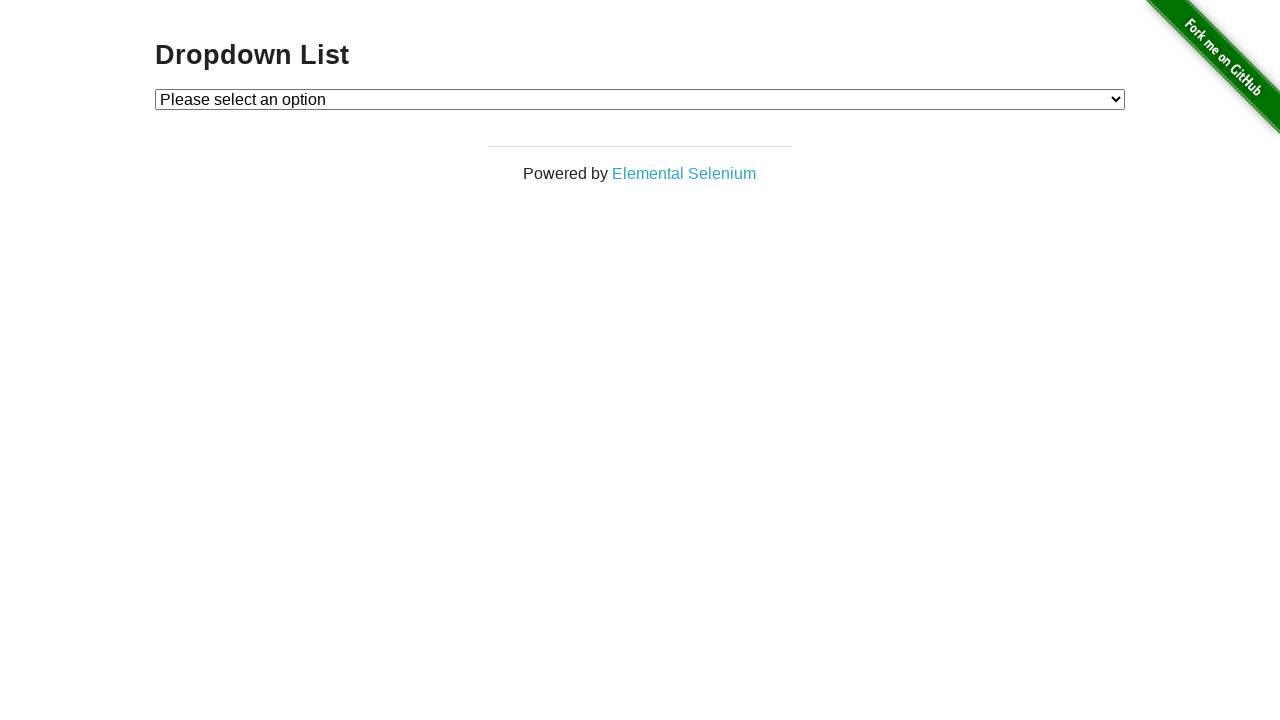

Dropdown page loaded successfully
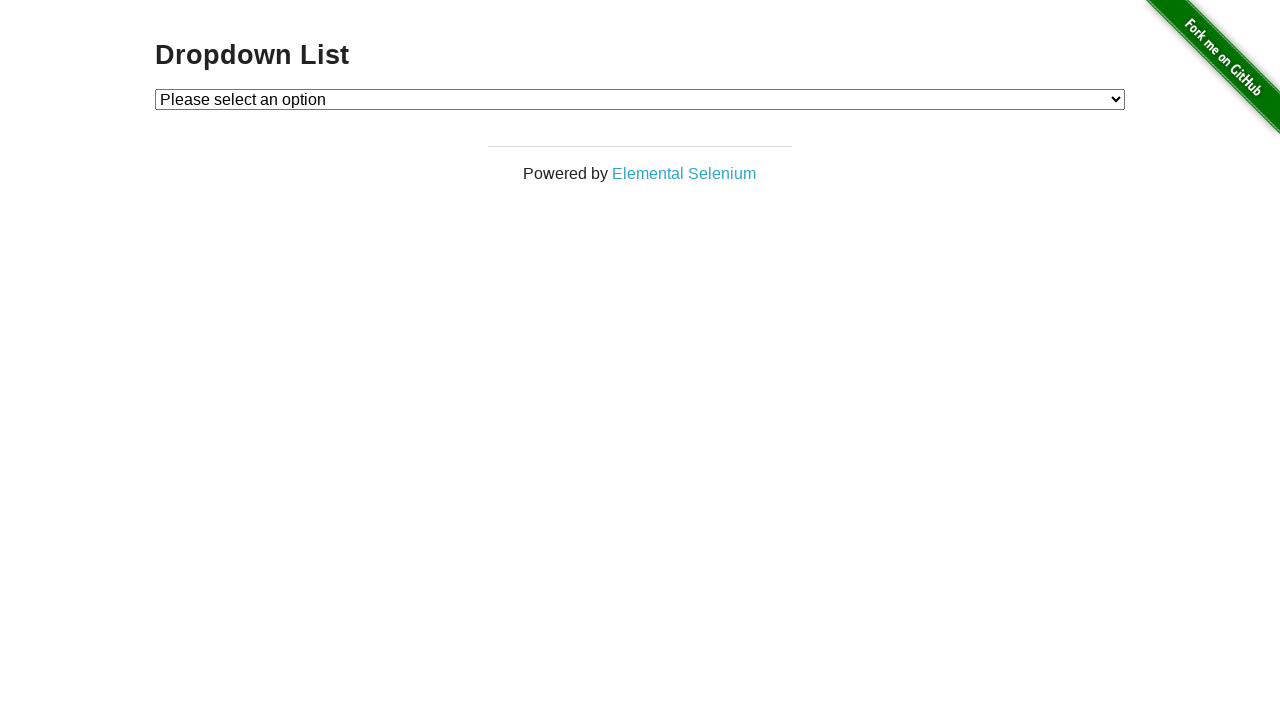

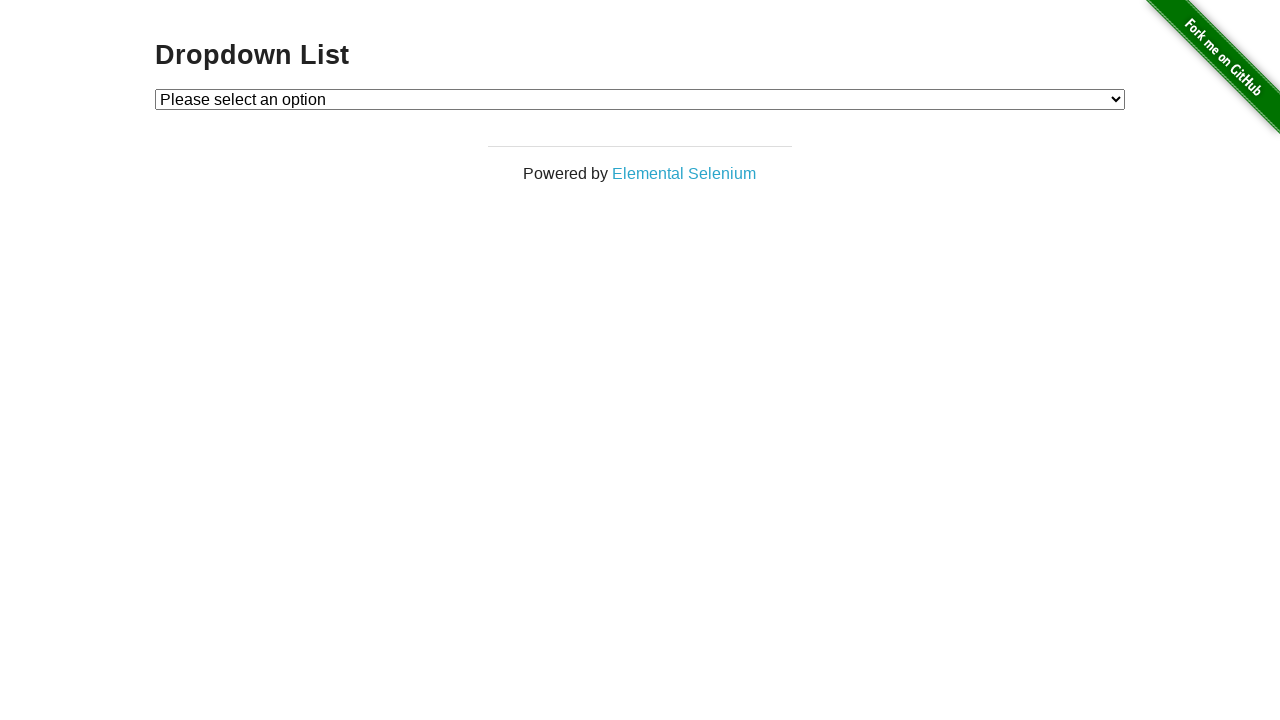